Tests prompt alert functionality by clicking the prompt button, entering text into the alert, and accepting it

Starting URL: https://demoqa.com/alerts

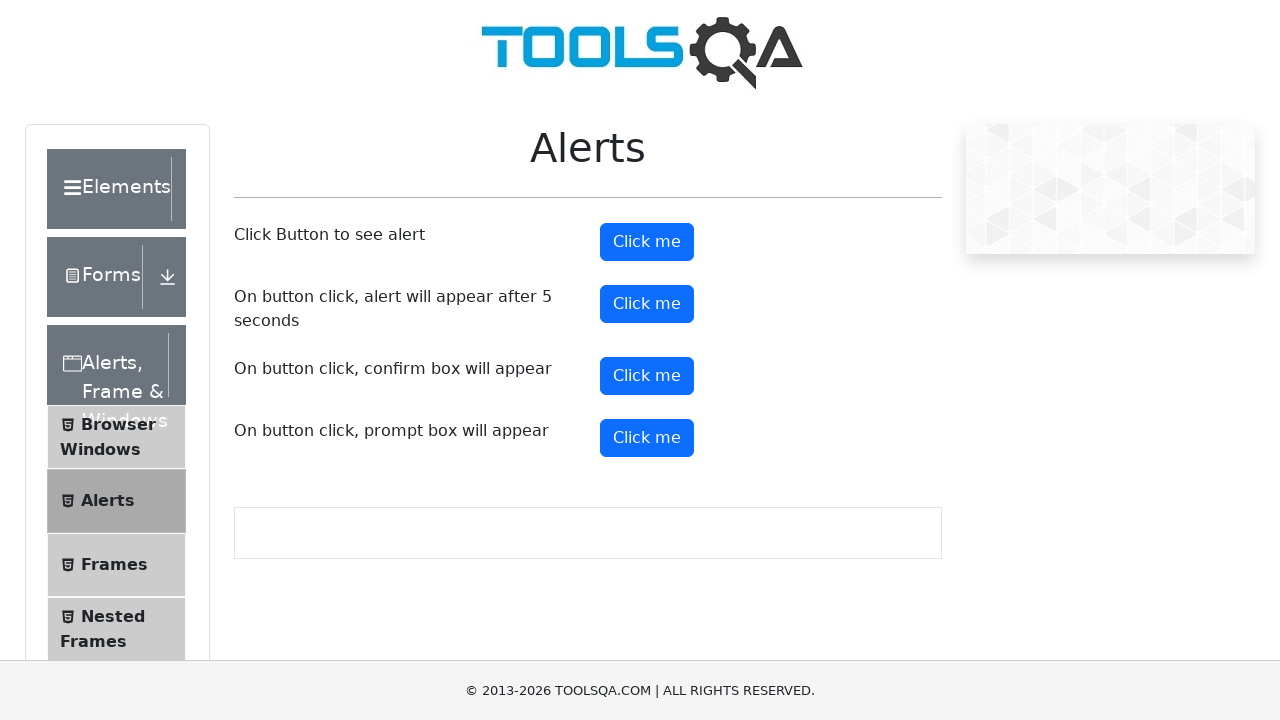

Clicked the prompt button to trigger alert at (647, 438) on #promtButton
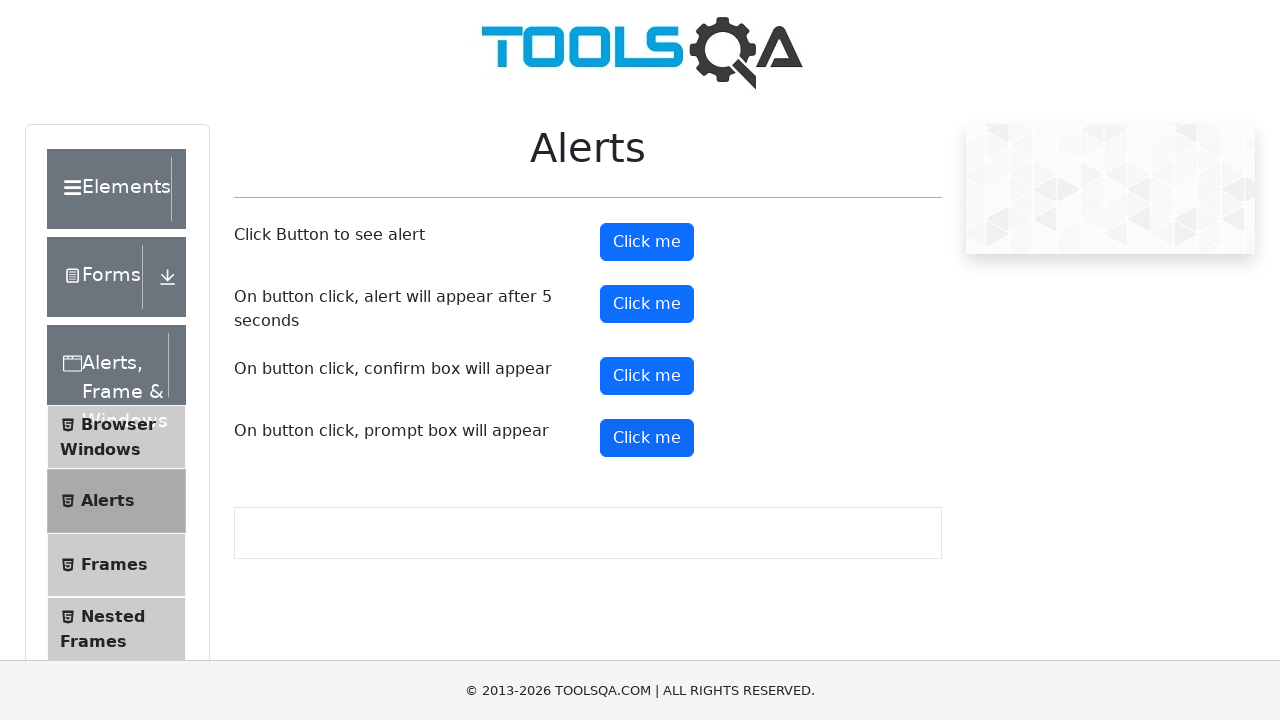

Set up dialog handler to accept prompt with text 'Sachin Ekambe'
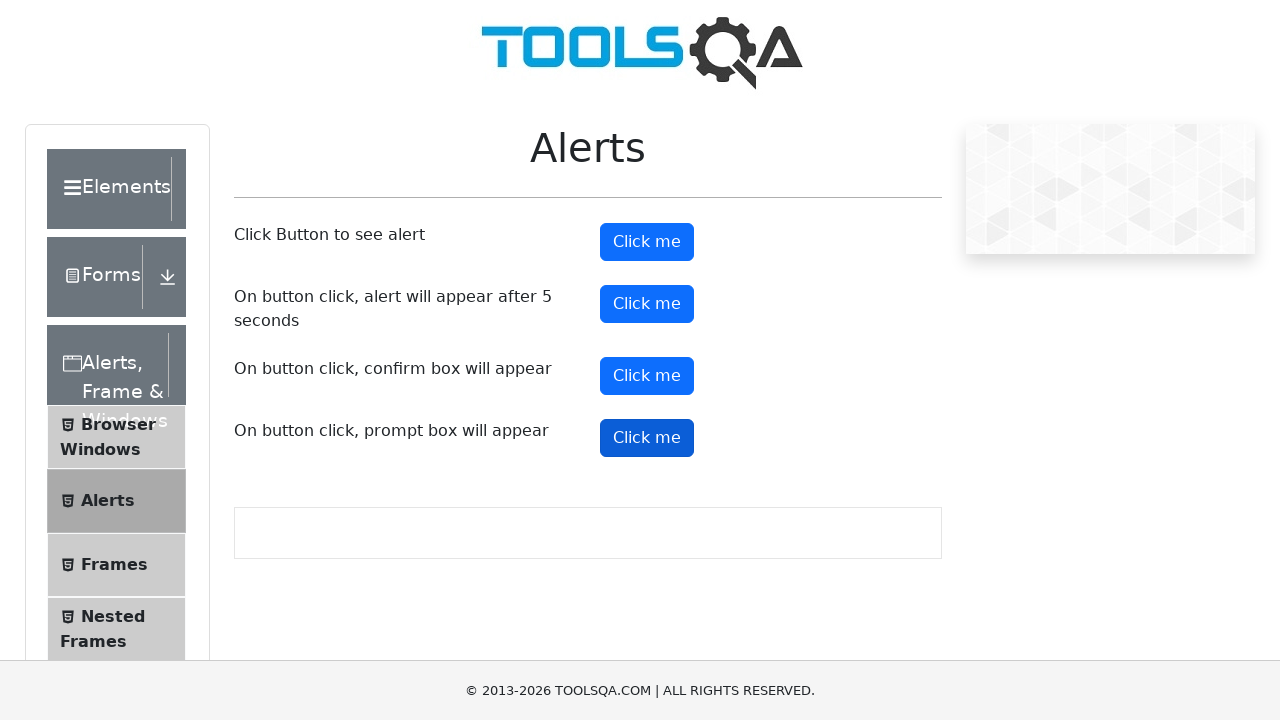

Clicked the prompt button again to trigger alert and accept with handler at (647, 438) on #promtButton
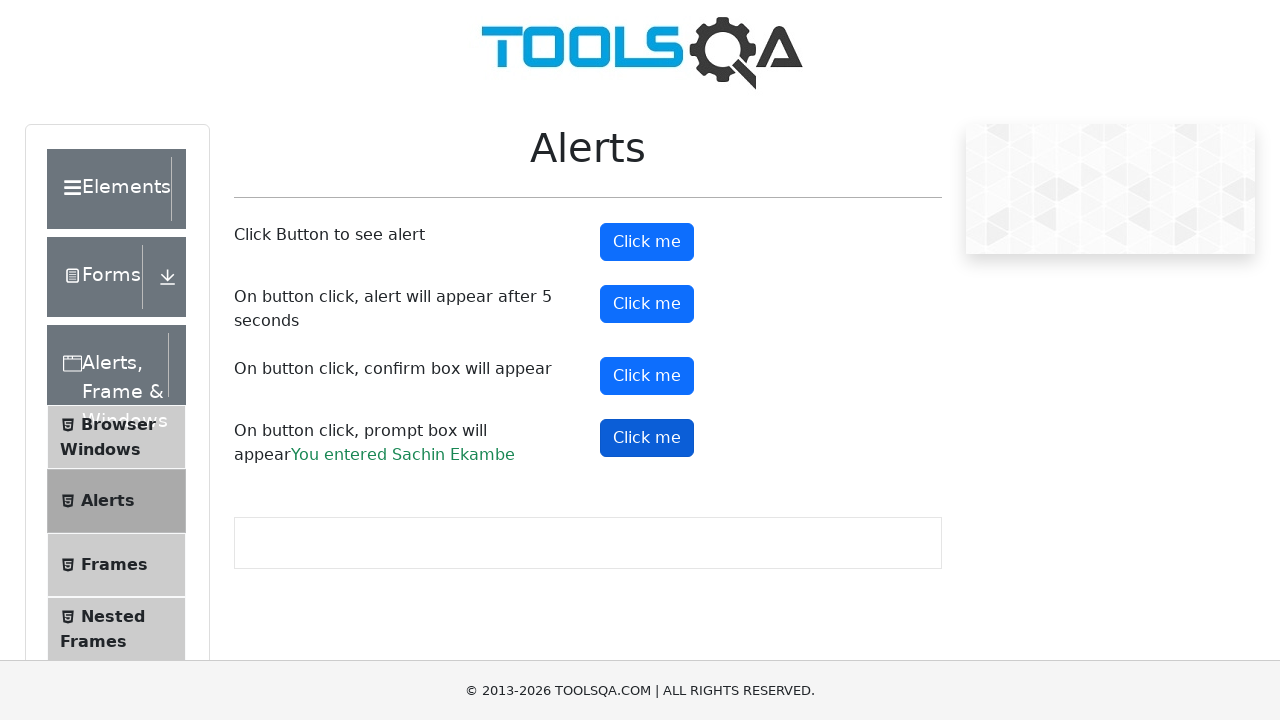

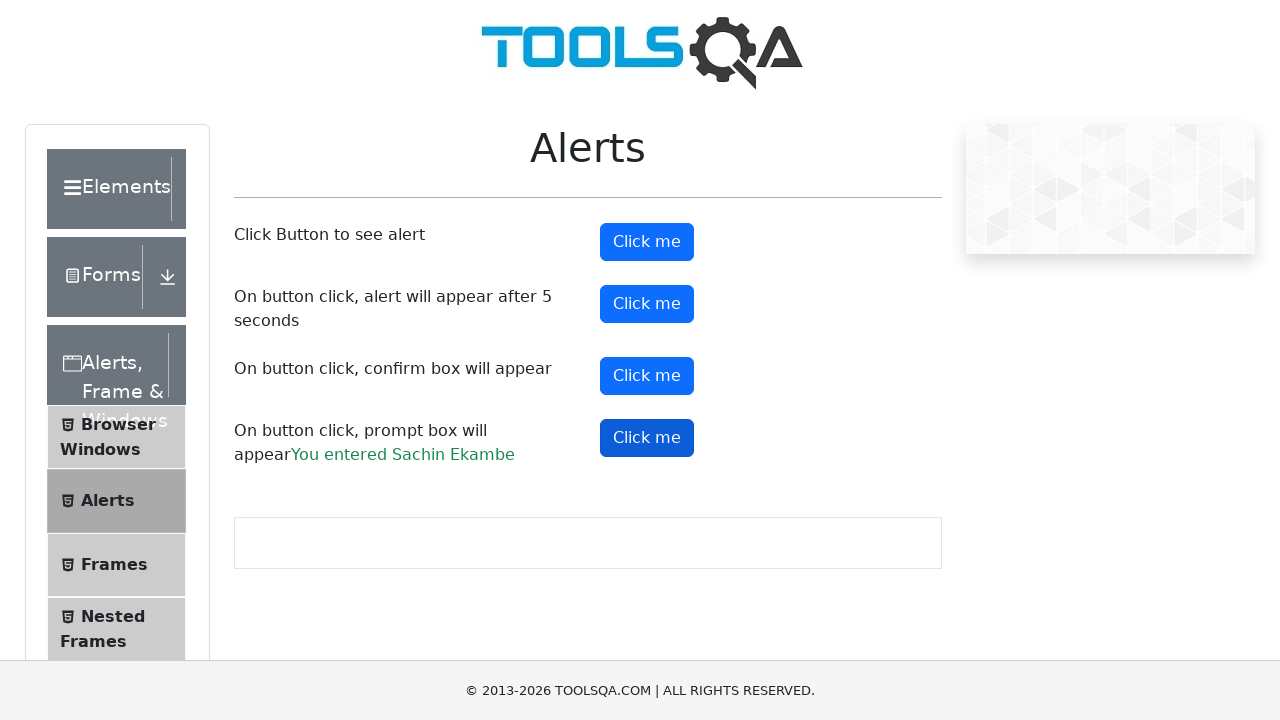